Navigates to the OrangeHRM demo site and verifies the page title is "OrangeHRM"

Starting URL: https://opensource-demo.orangehrmlive.com/web/index.php

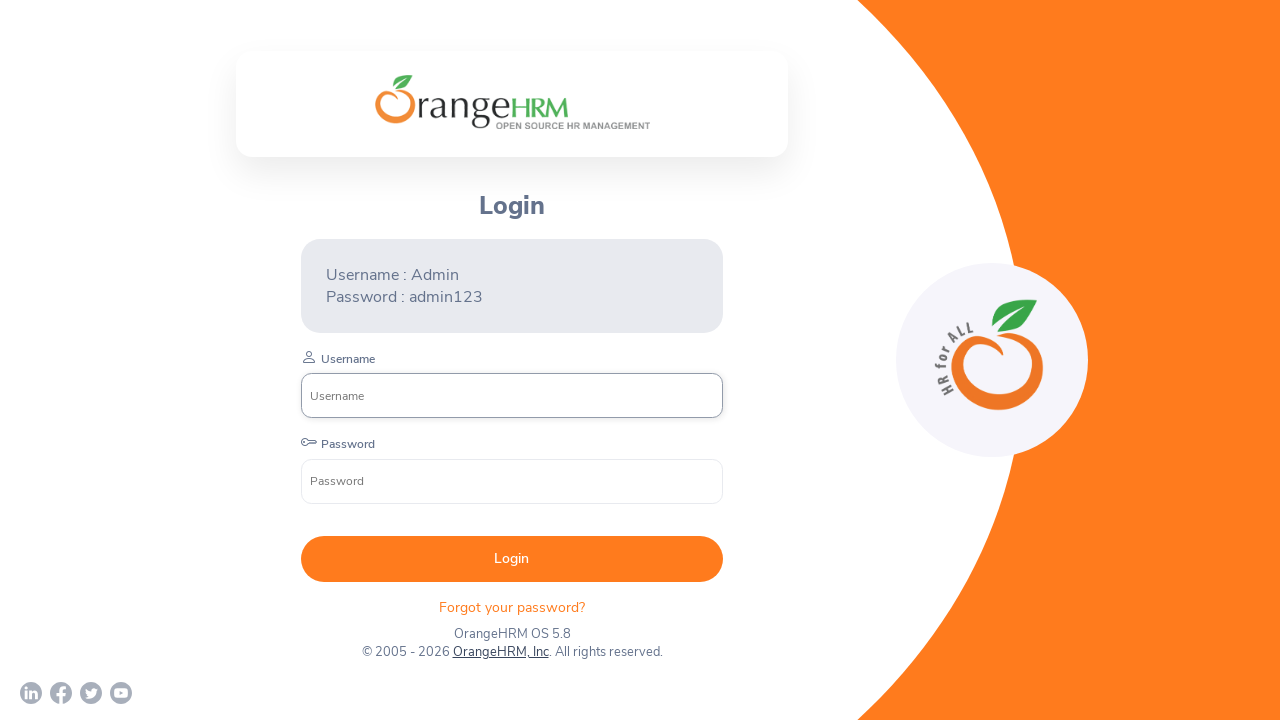

Navigated to OrangeHRM demo site
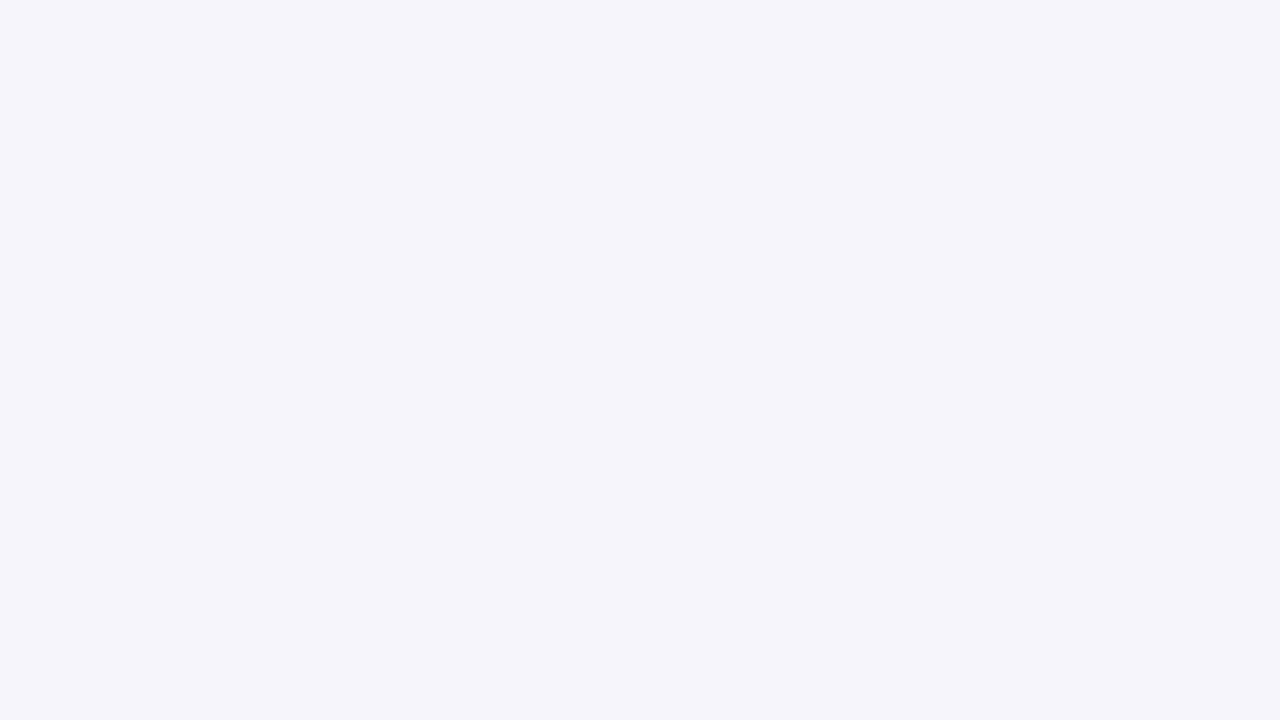

Page DOM content loaded
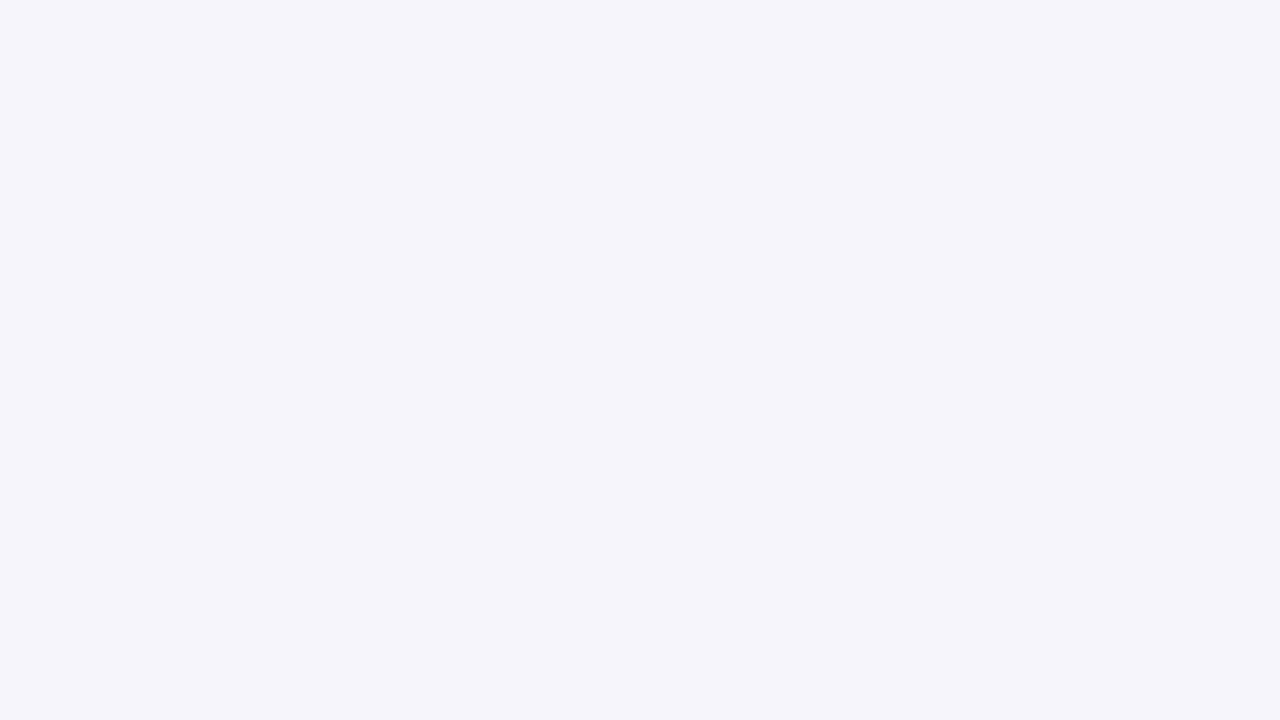

Retrieved page title: 'OrangeHRM'
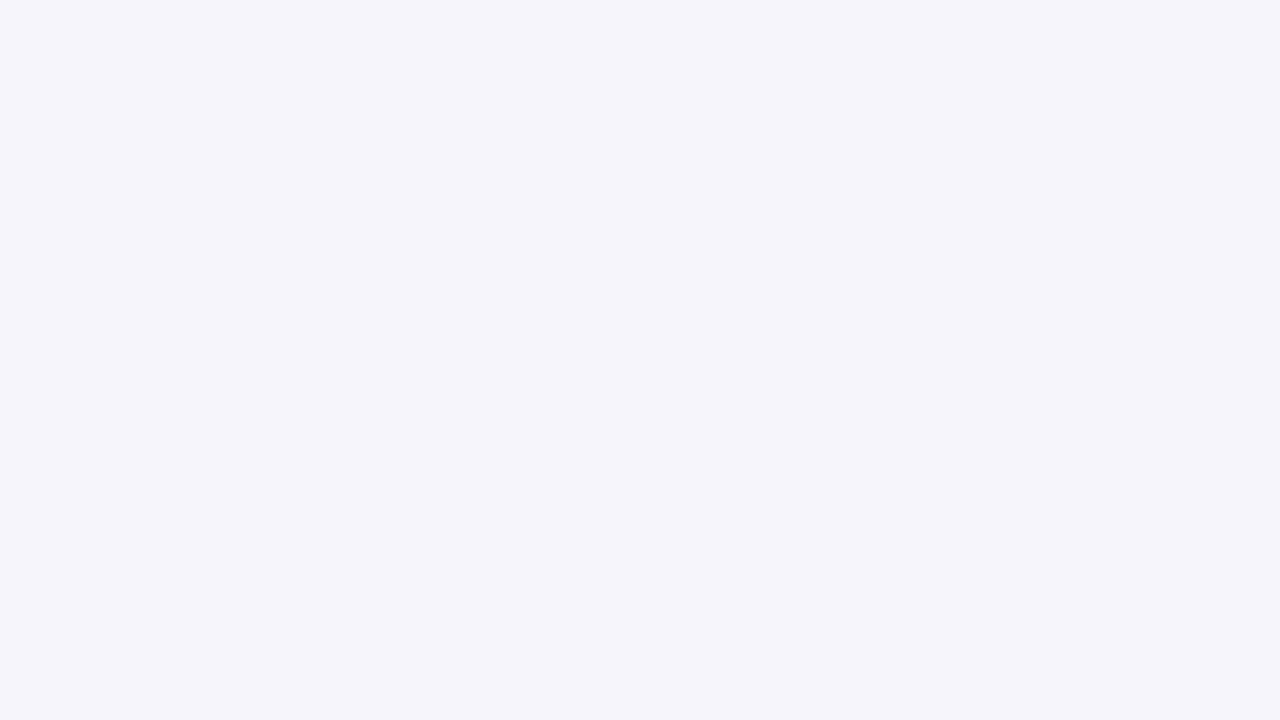

Verified page title is 'OrangeHRM'
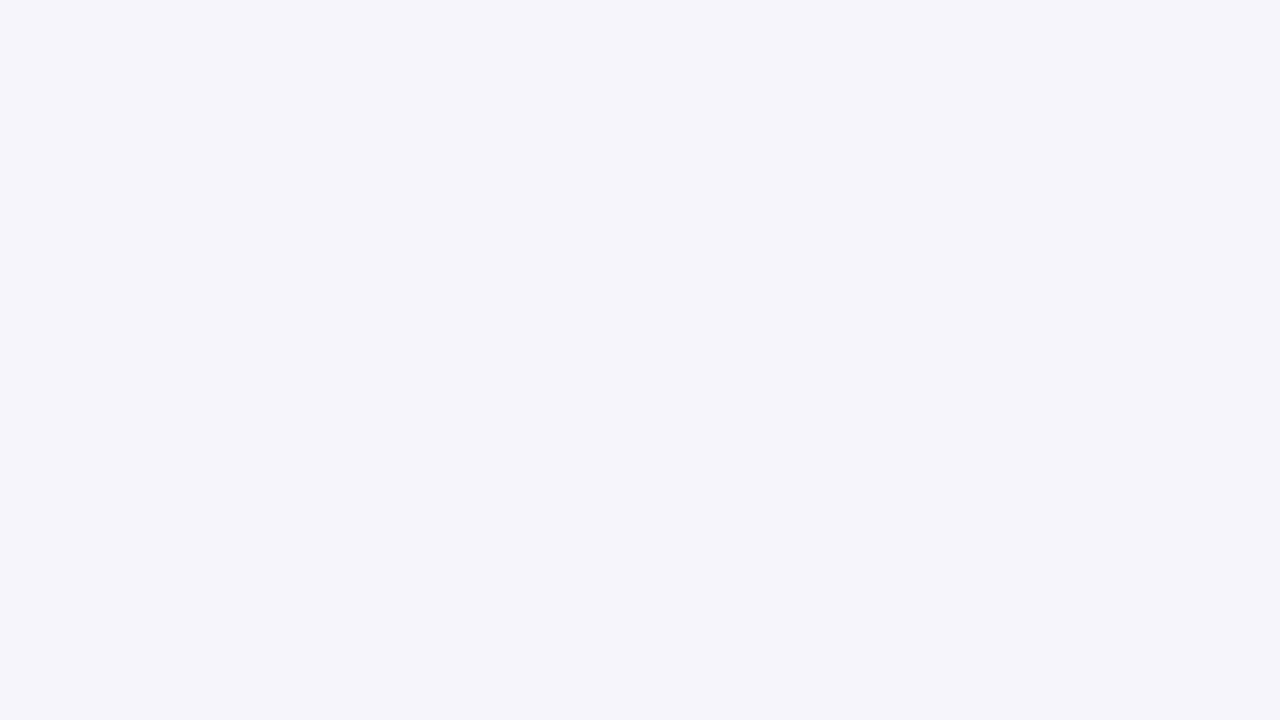

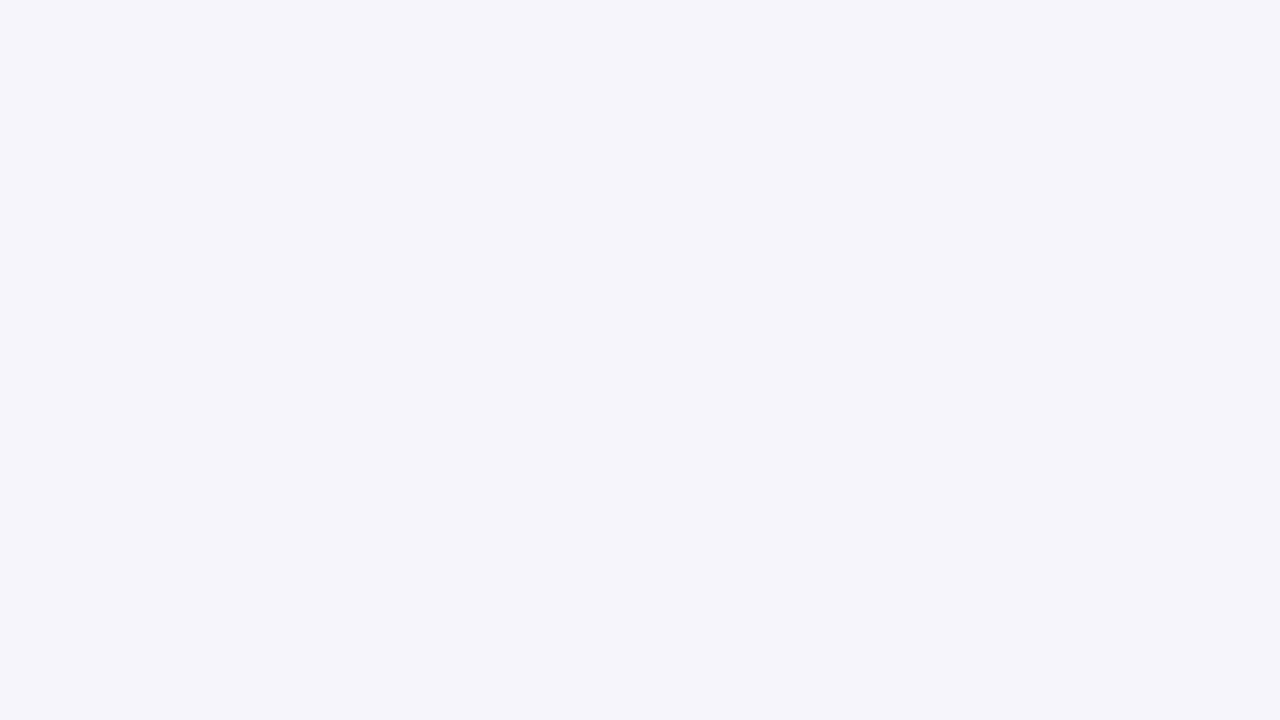